Tests JavaScript confirm alert handling by clicking a button to trigger a confirm dialog and accepting it

Starting URL: https://v1.training-support.net/selenium/javascript-alerts

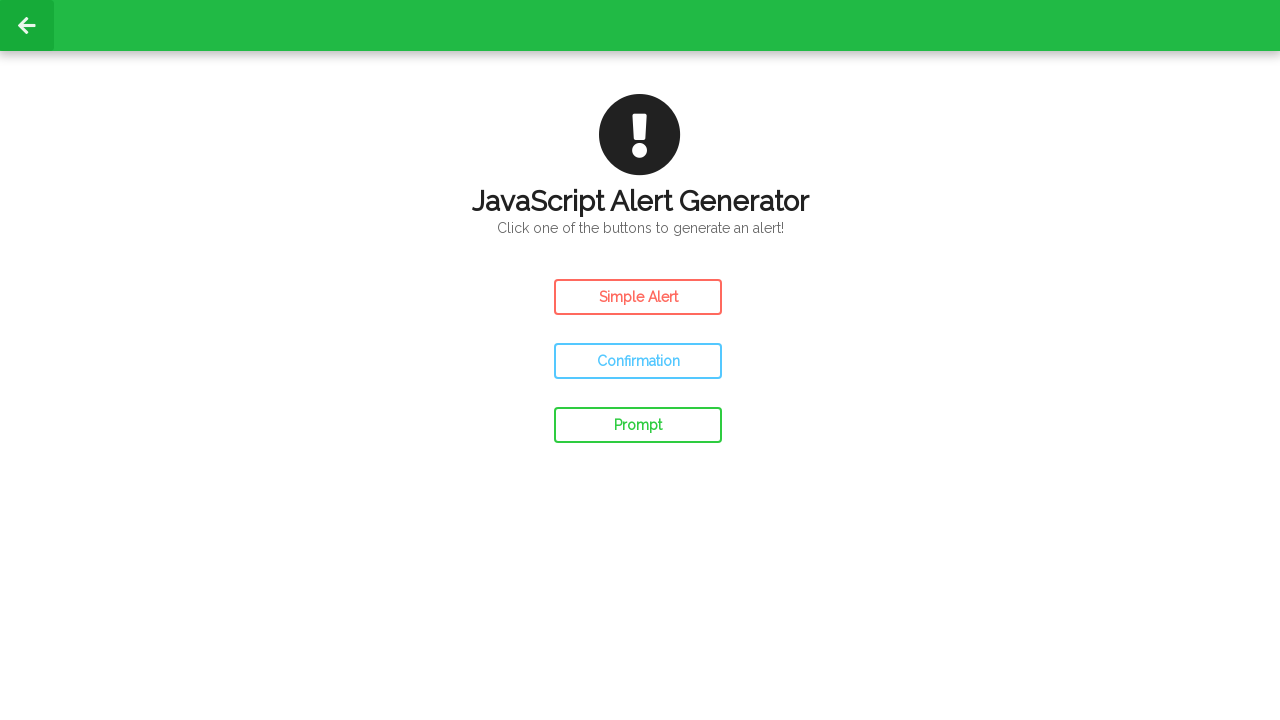

Set up dialog handler to accept confirm alerts
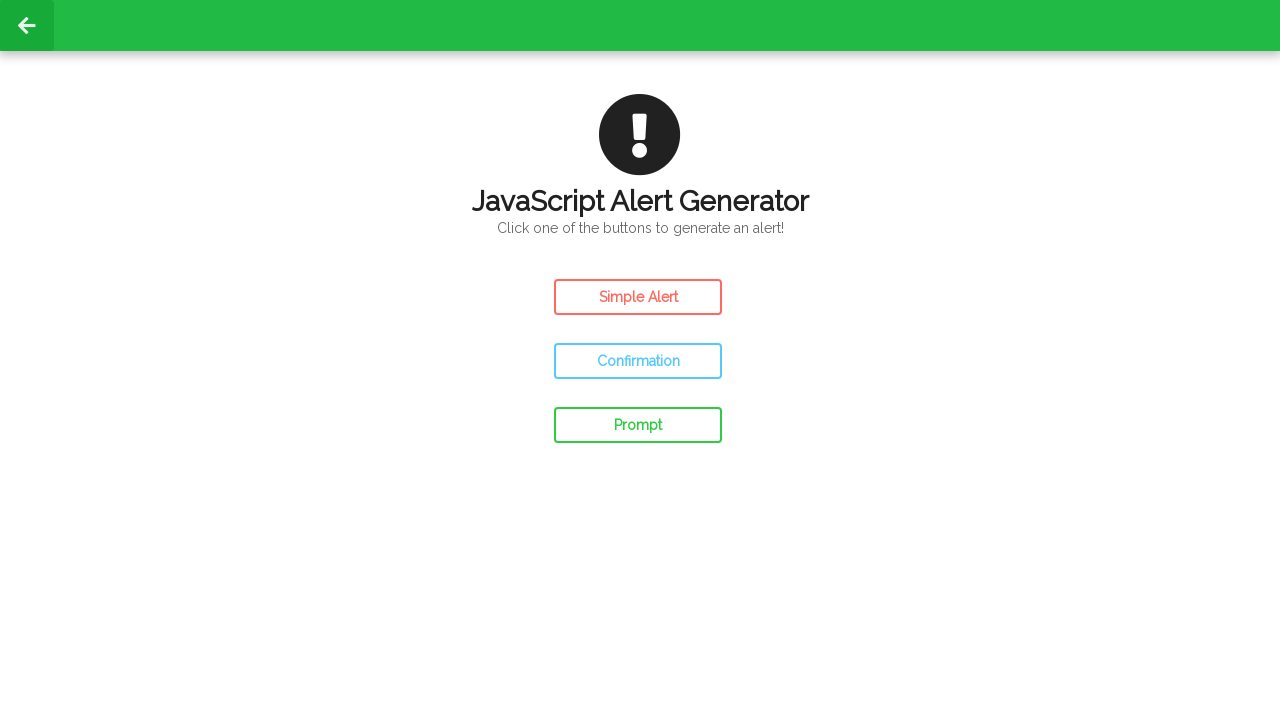

Clicked confirm button to trigger JavaScript confirm dialog at (638, 361) on #confirm
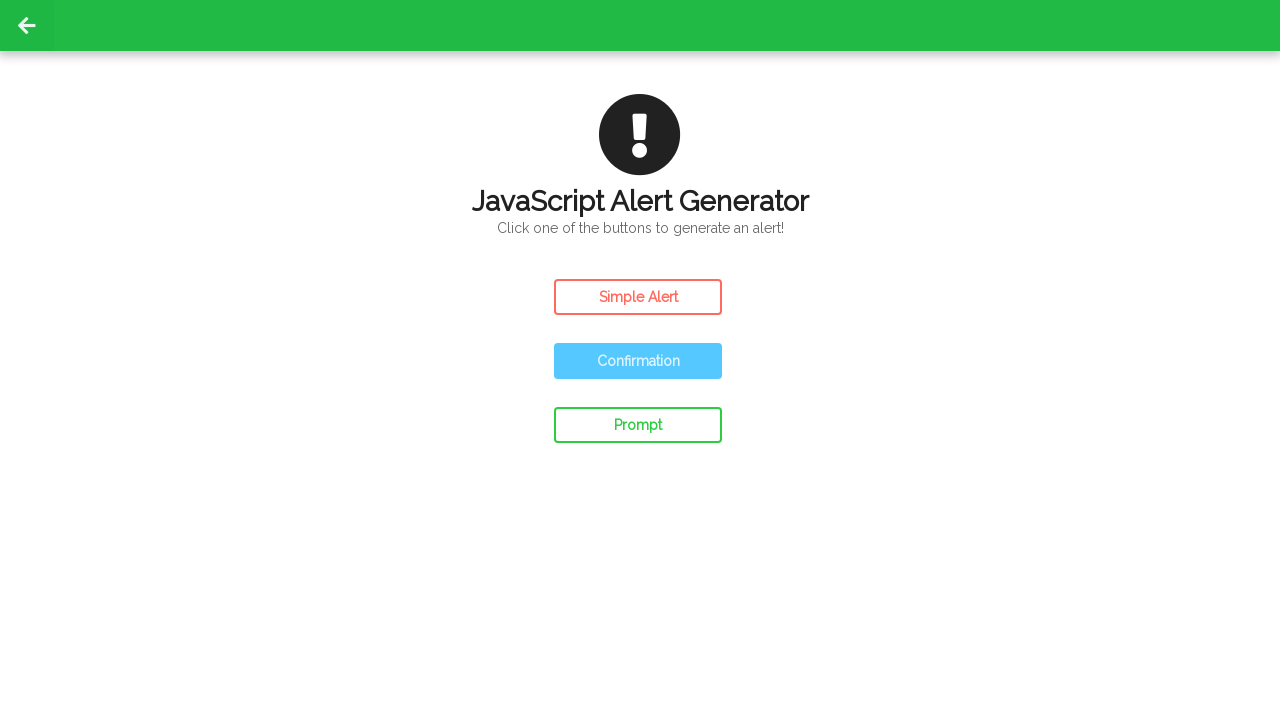

Waited for confirm dialog to be processed
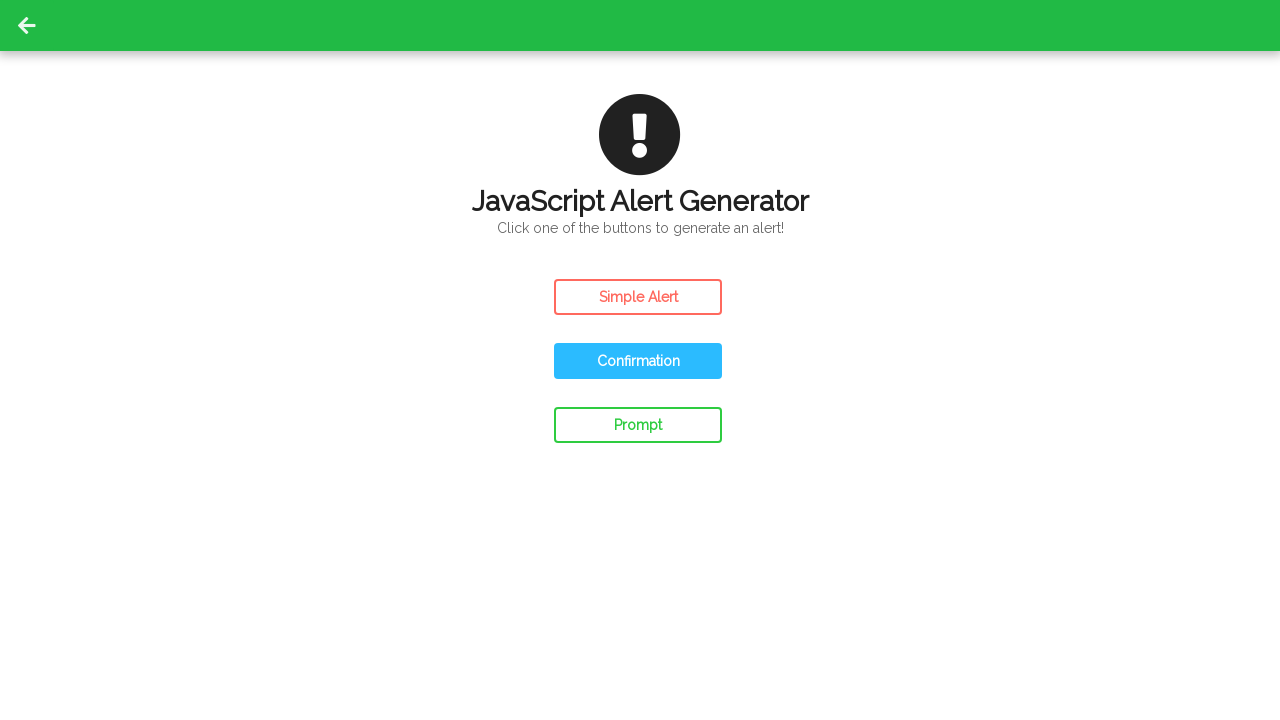

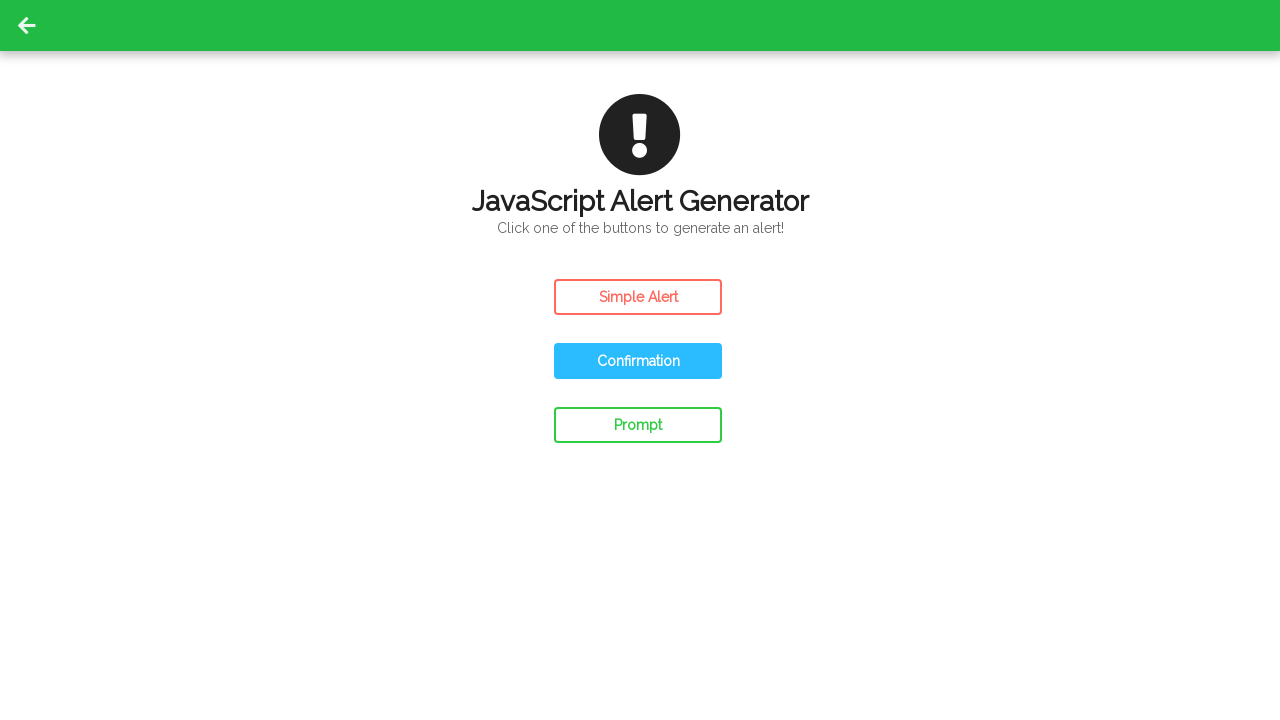